Tests that the "Clear completed" button is hidden when there are no completed items.

Starting URL: https://demo.playwright.dev/todomvc

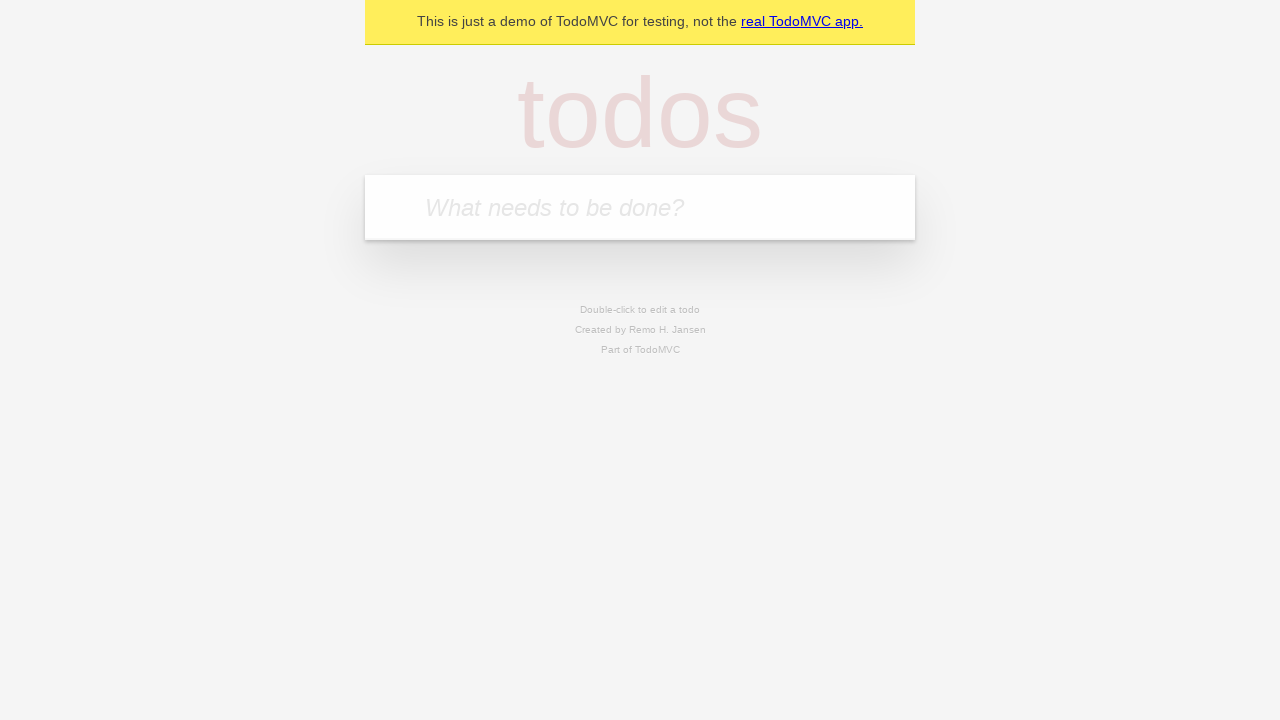

Filled todo input with 'buy some cheese' on internal:attr=[placeholder="What needs to be done?"i]
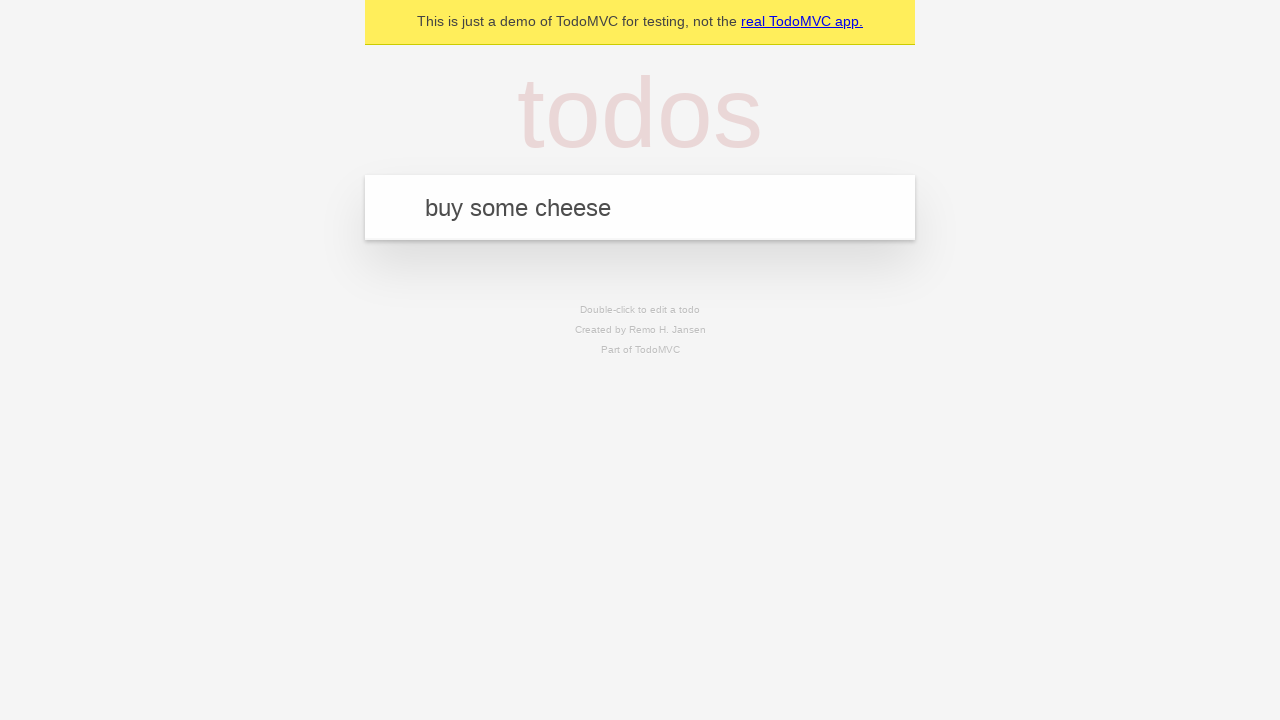

Pressed Enter to add first todo item on internal:attr=[placeholder="What needs to be done?"i]
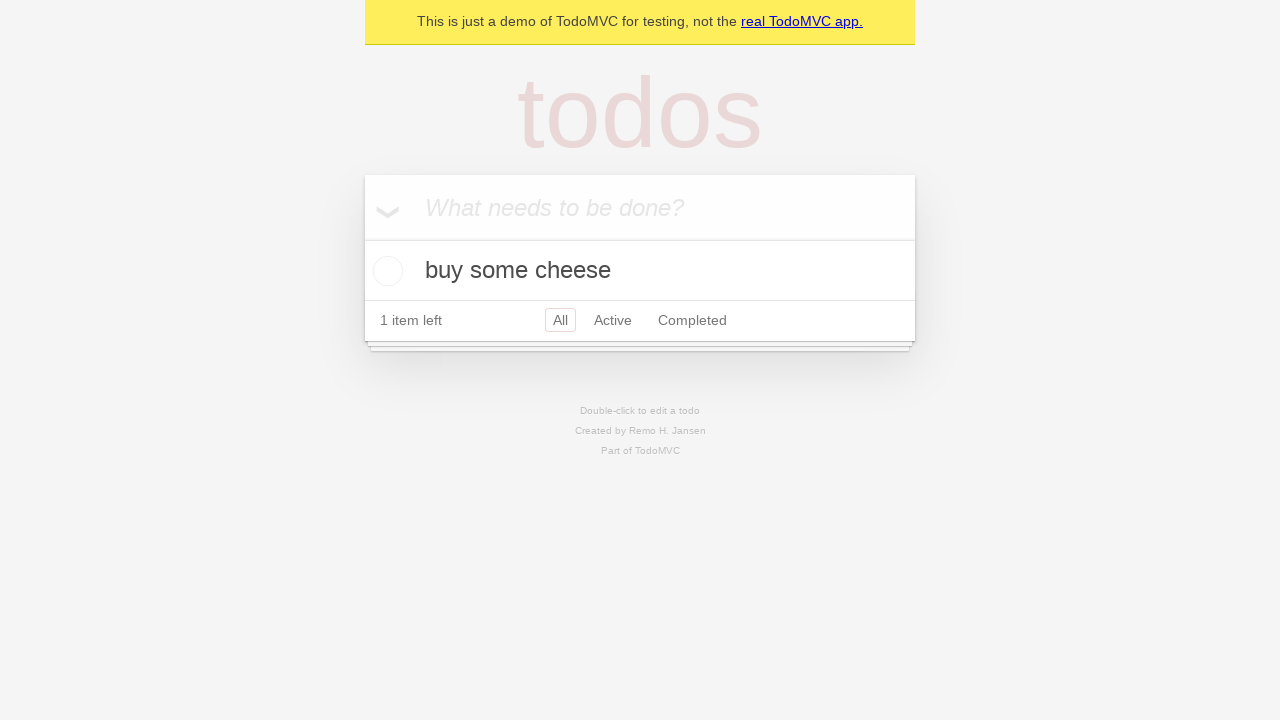

Filled todo input with 'feed the cat' on internal:attr=[placeholder="What needs to be done?"i]
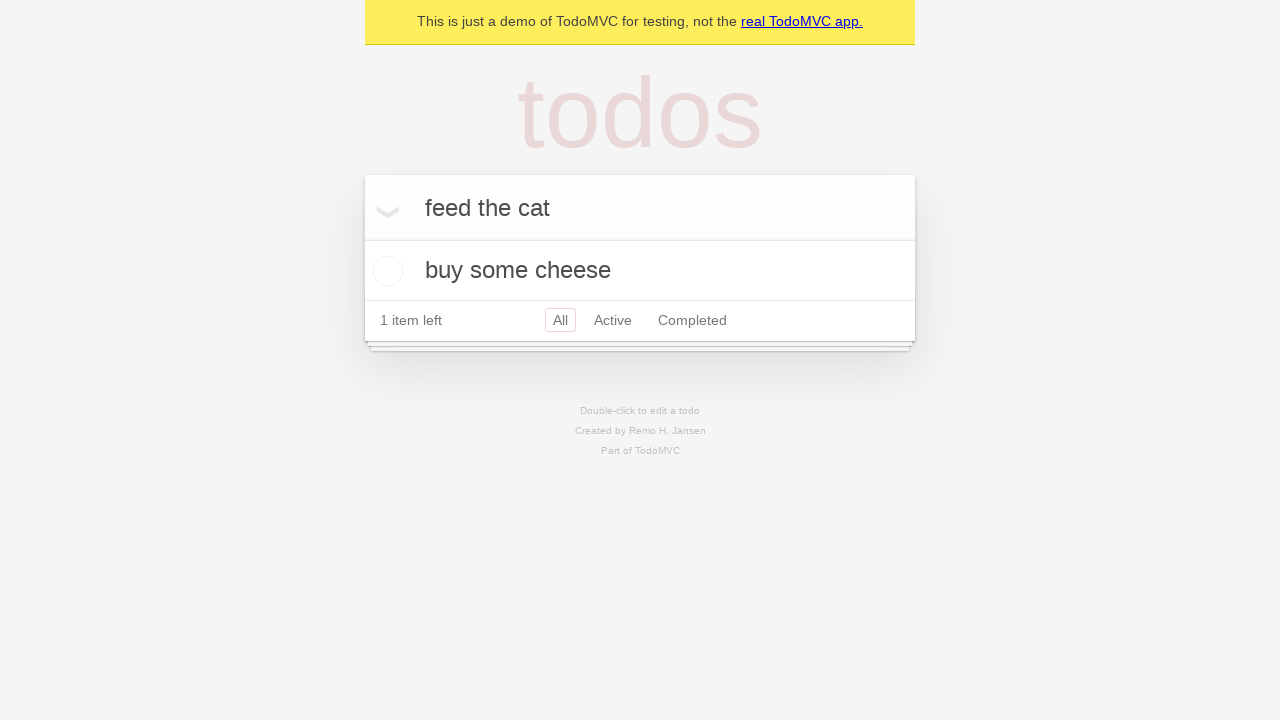

Pressed Enter to add second todo item on internal:attr=[placeholder="What needs to be done?"i]
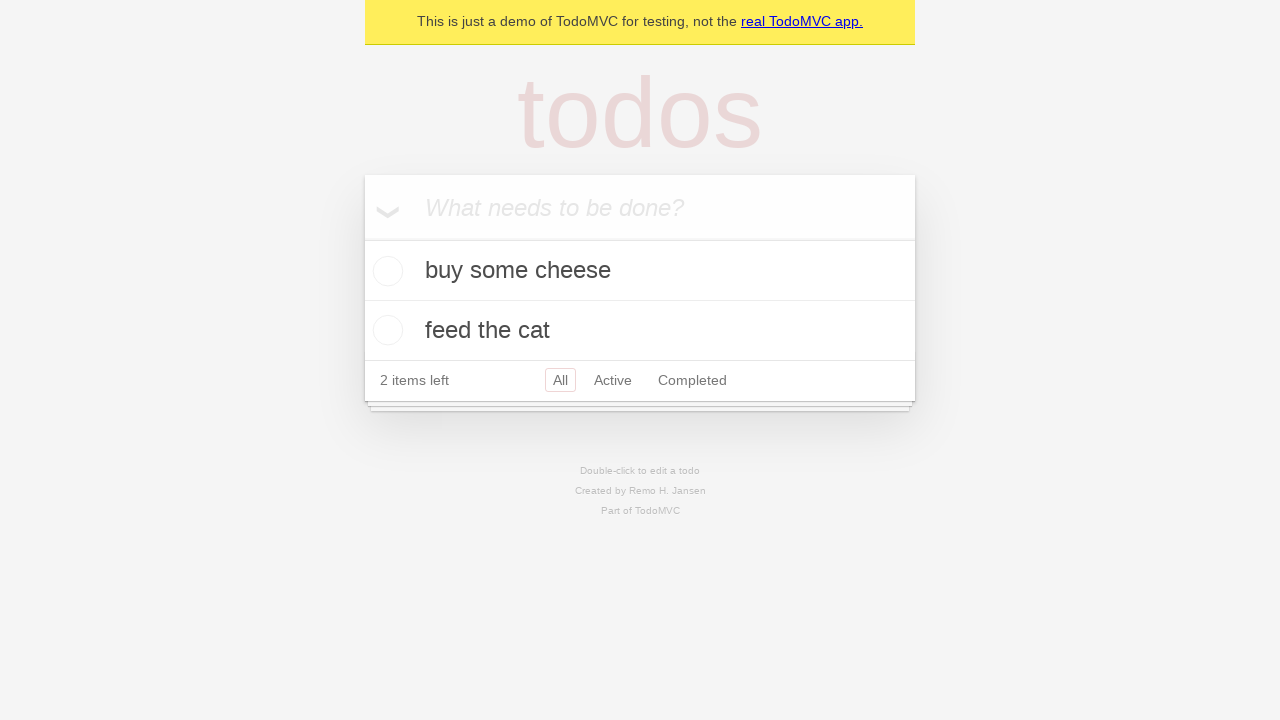

Filled todo input with 'book a doctors appointment' on internal:attr=[placeholder="What needs to be done?"i]
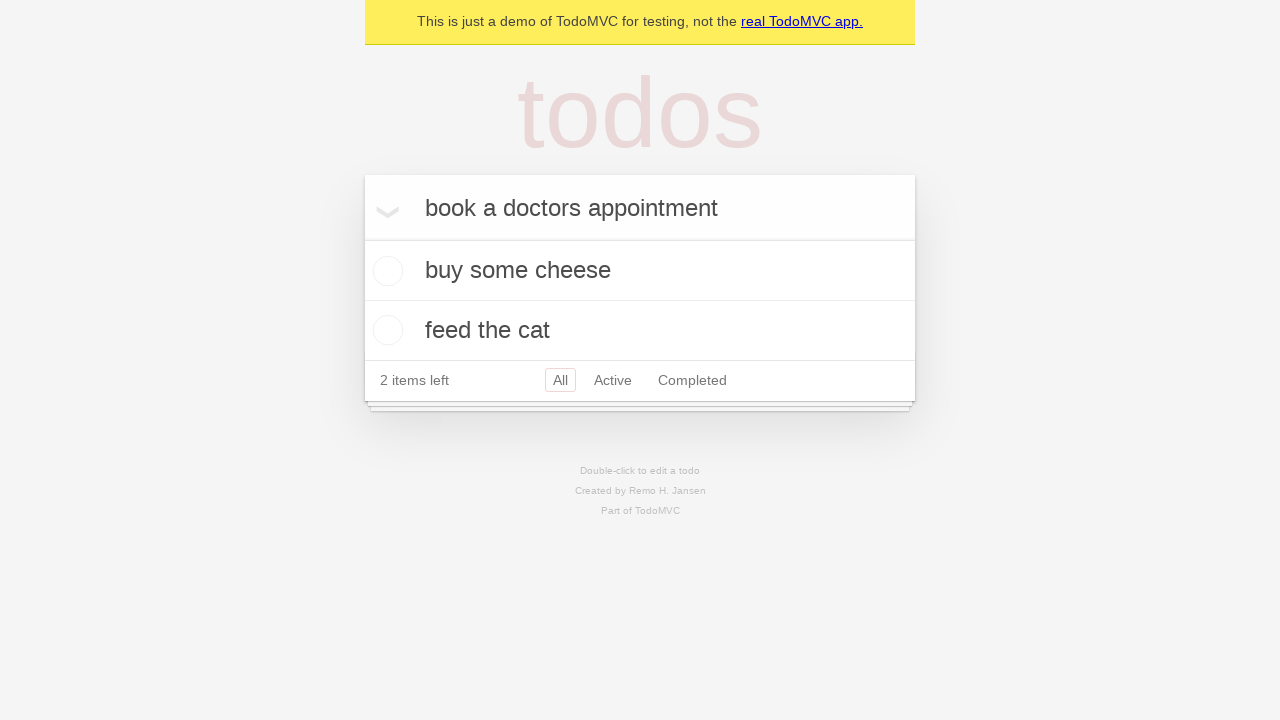

Pressed Enter to add third todo item on internal:attr=[placeholder="What needs to be done?"i]
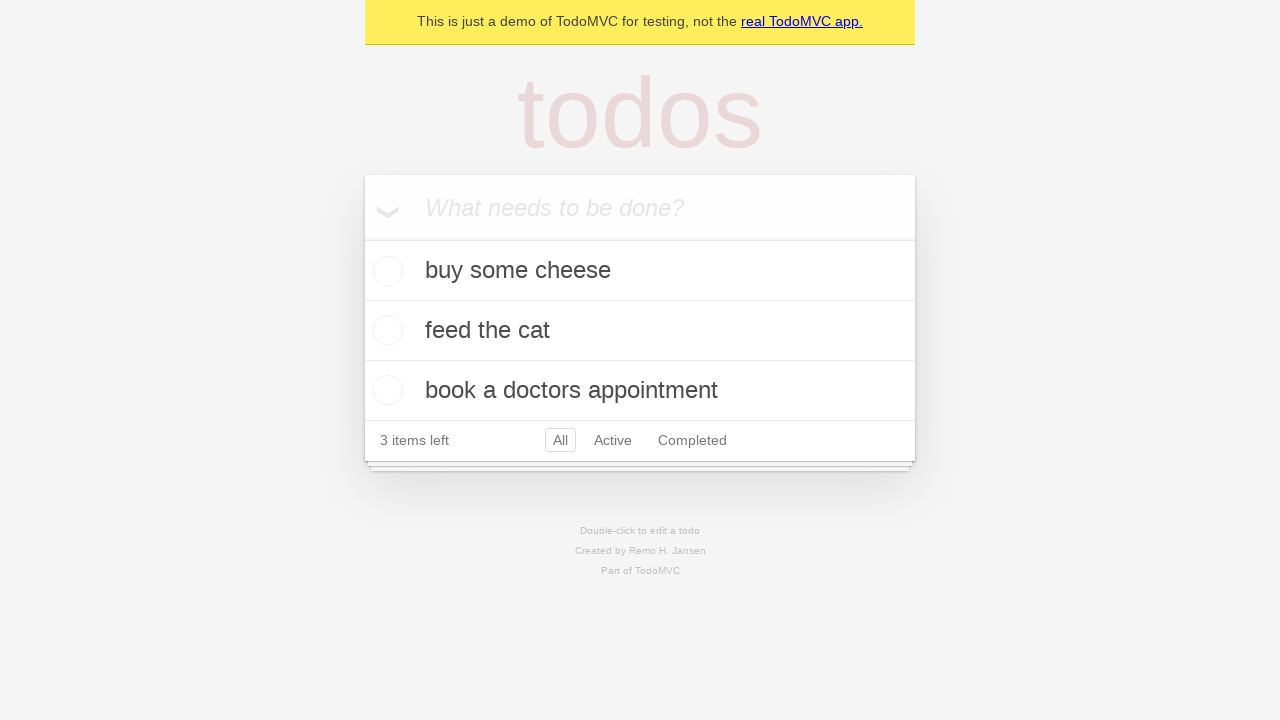

Checked the first todo item as completed at (385, 271) on .todo-list li .toggle >> nth=0
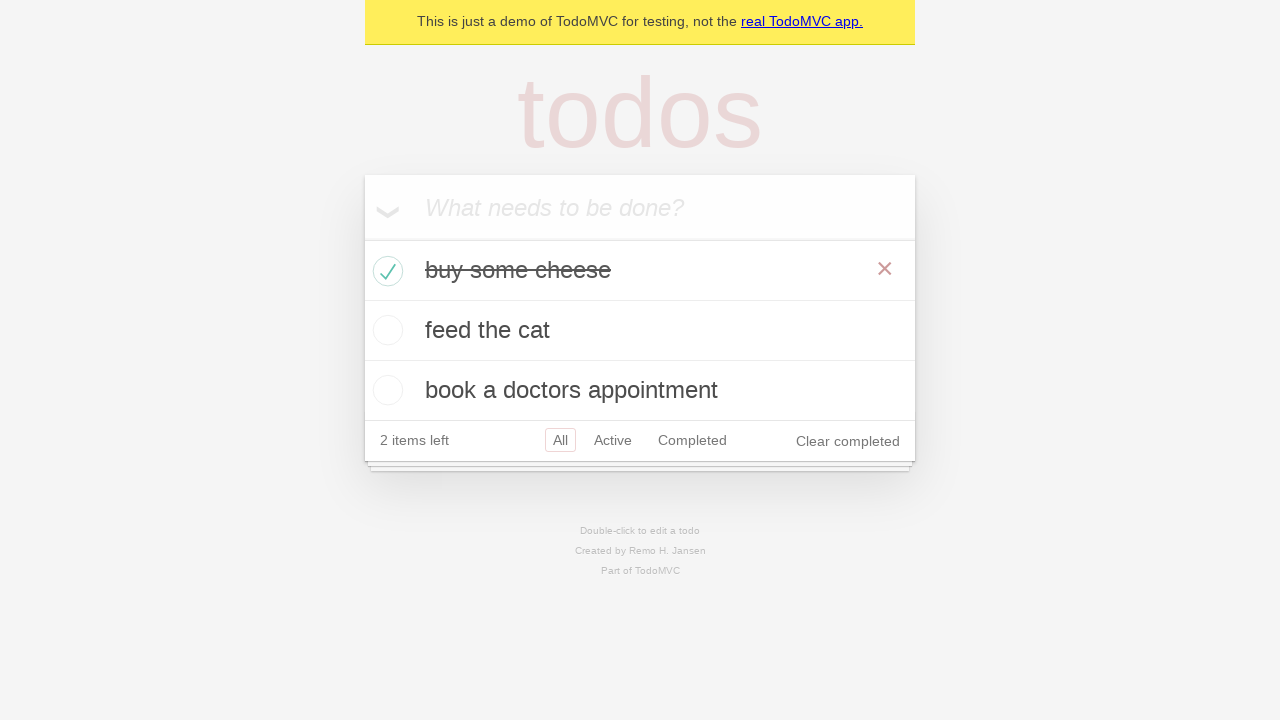

Clicked 'Clear completed' button to remove completed items at (848, 441) on internal:role=button[name="Clear completed"i]
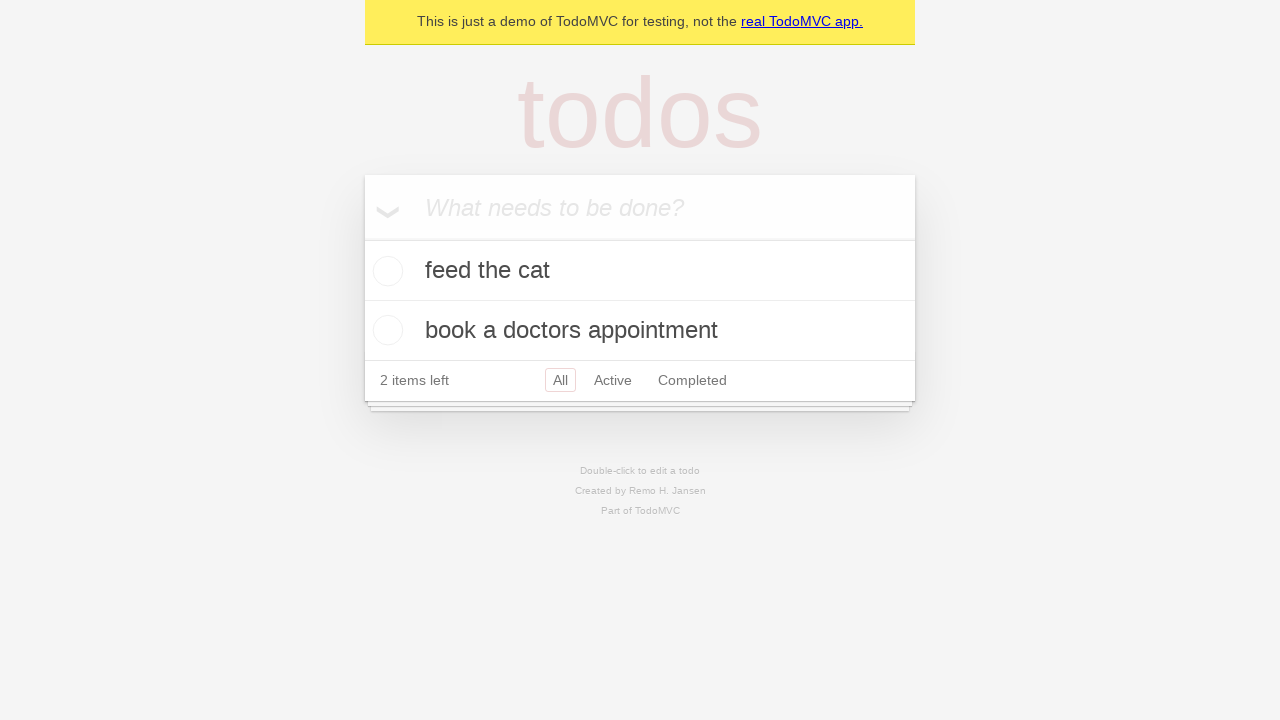

Verified that todo items still exist after clearing completed items
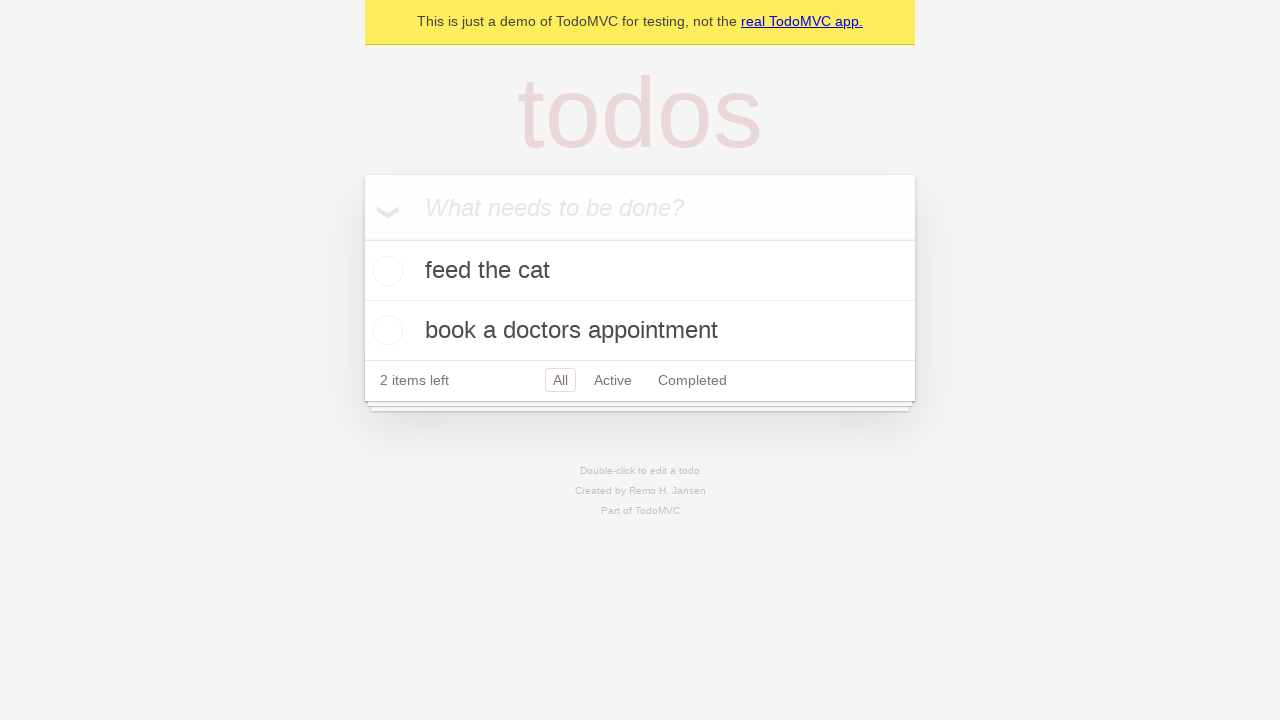

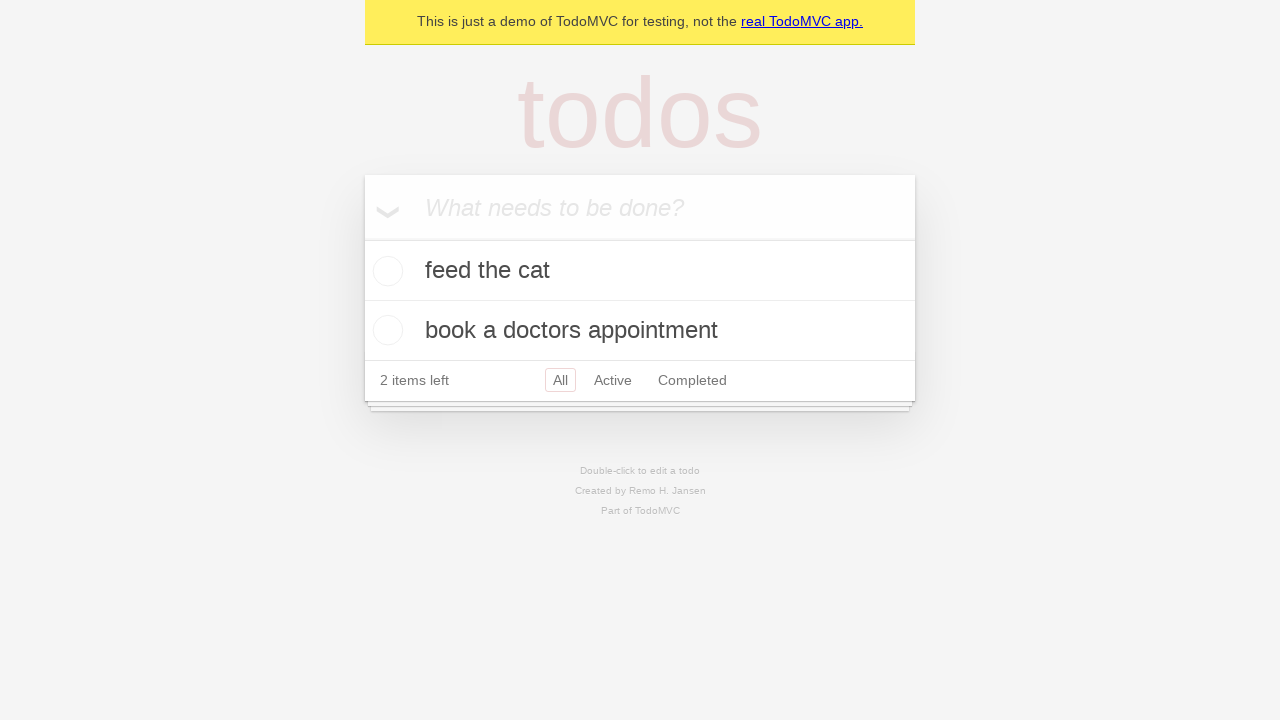